Demonstrates drag and drop by offset action on the drag-and-drop demo page

Starting URL: https://crossbrowsertesting.github.io/drag-and-drop

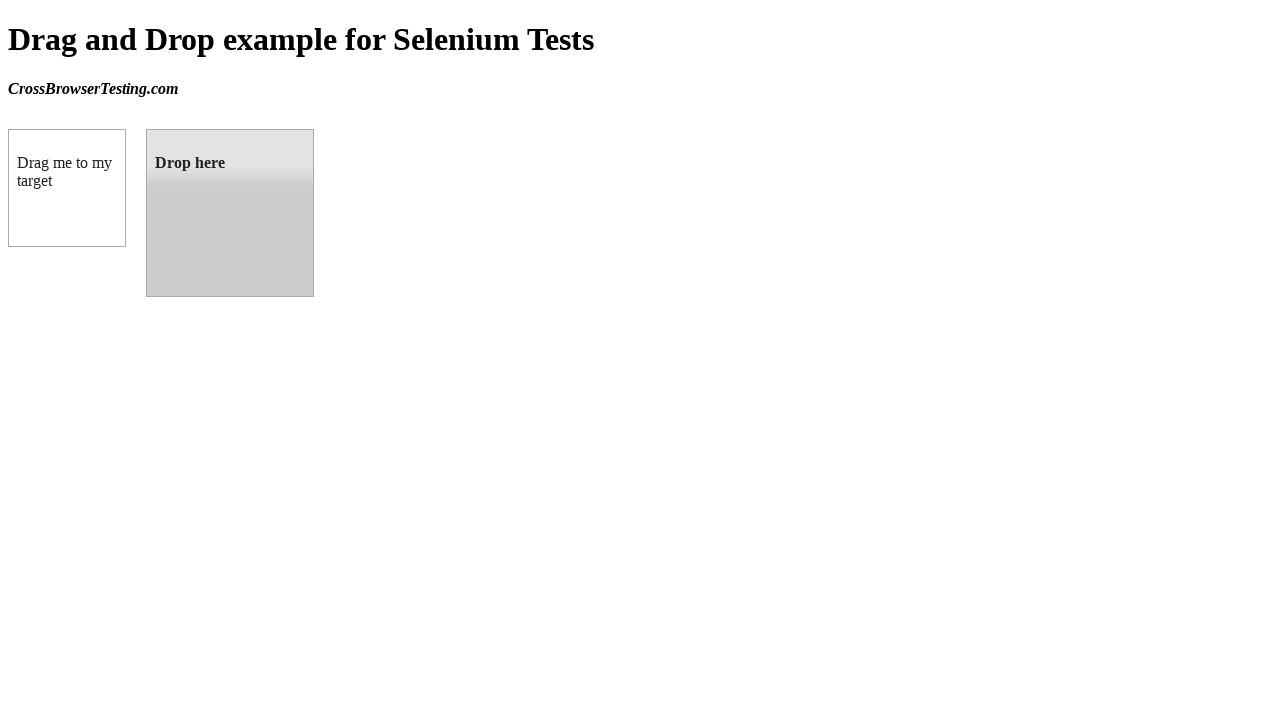

Navigated to drag-and-drop demo page
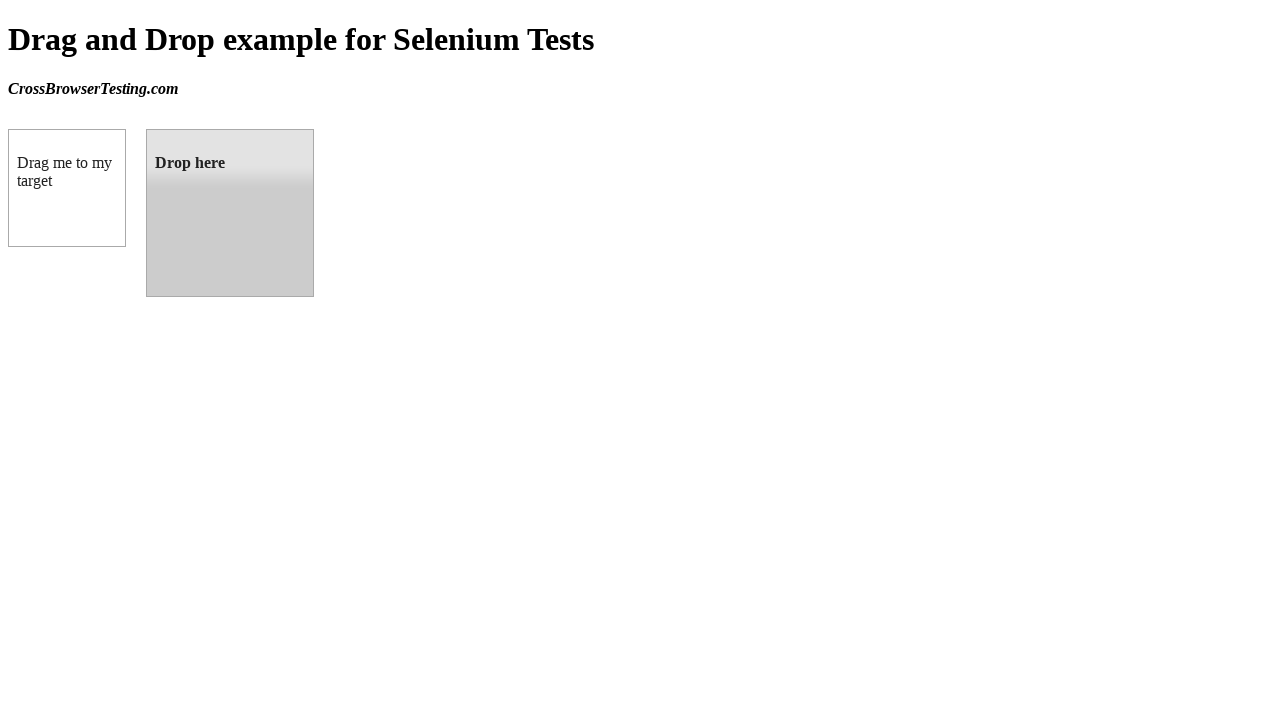

Located draggable element
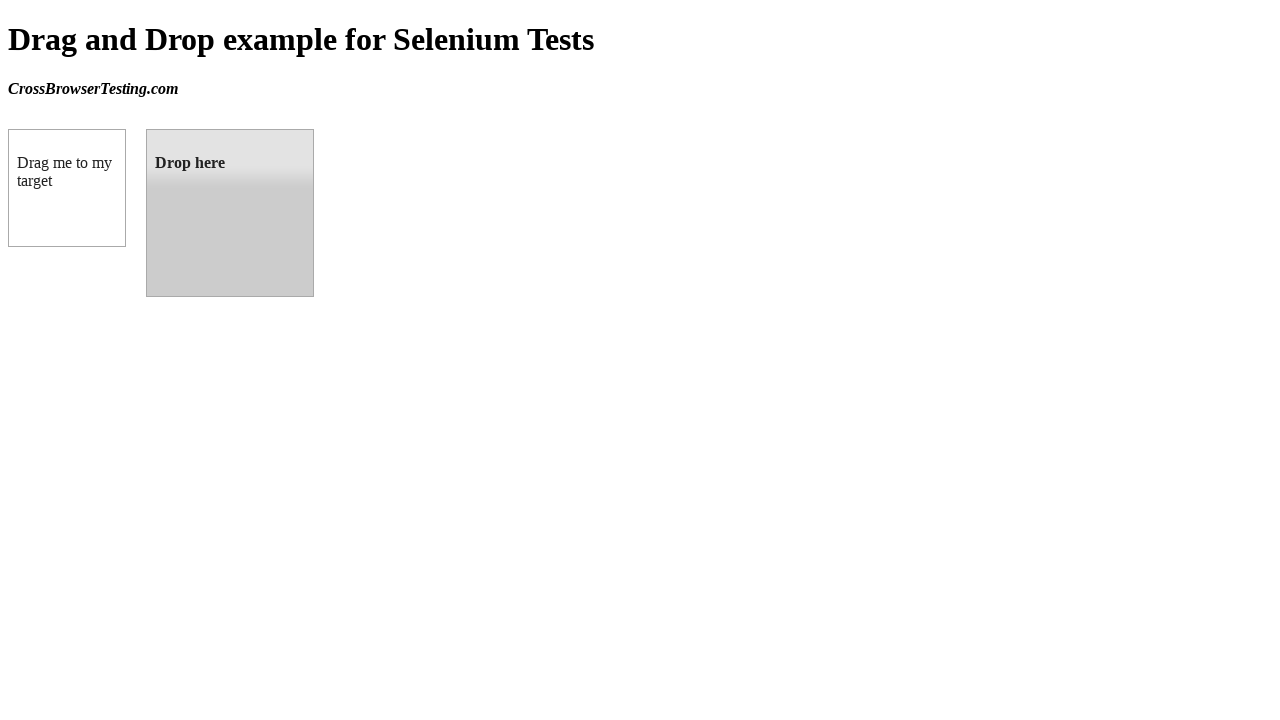

Located droppable target element
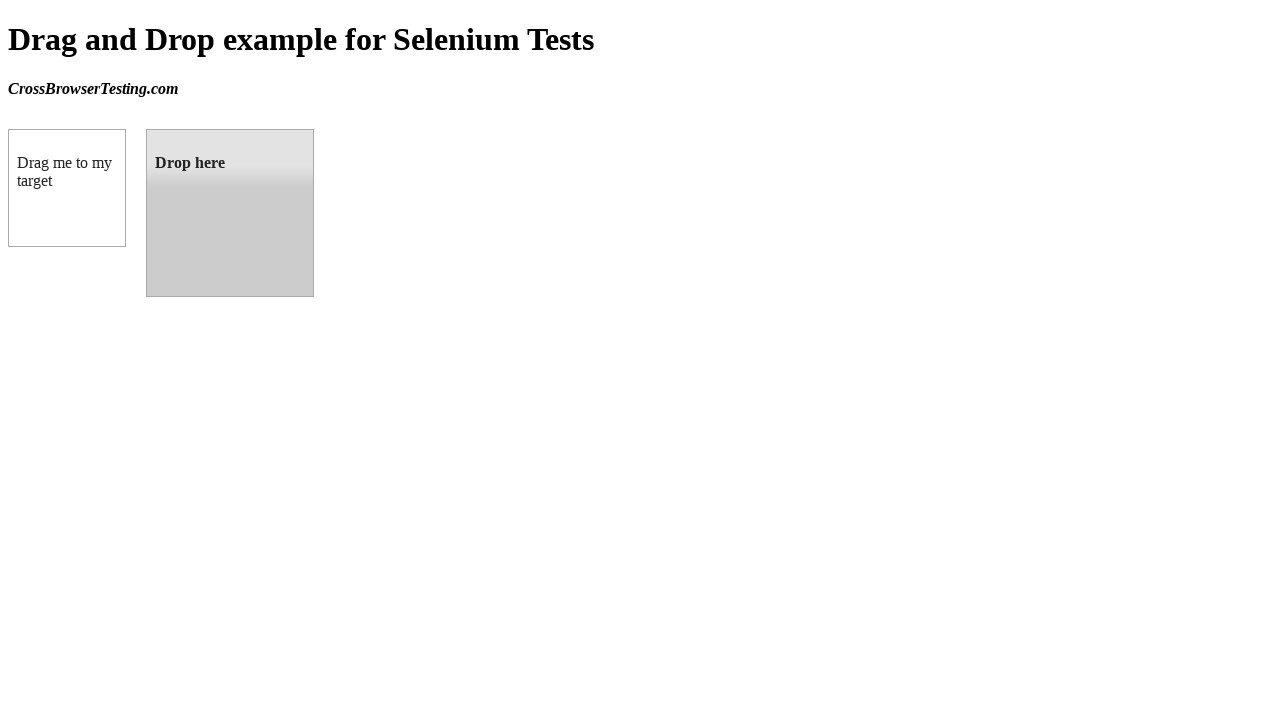

Retrieved bounding box of target element
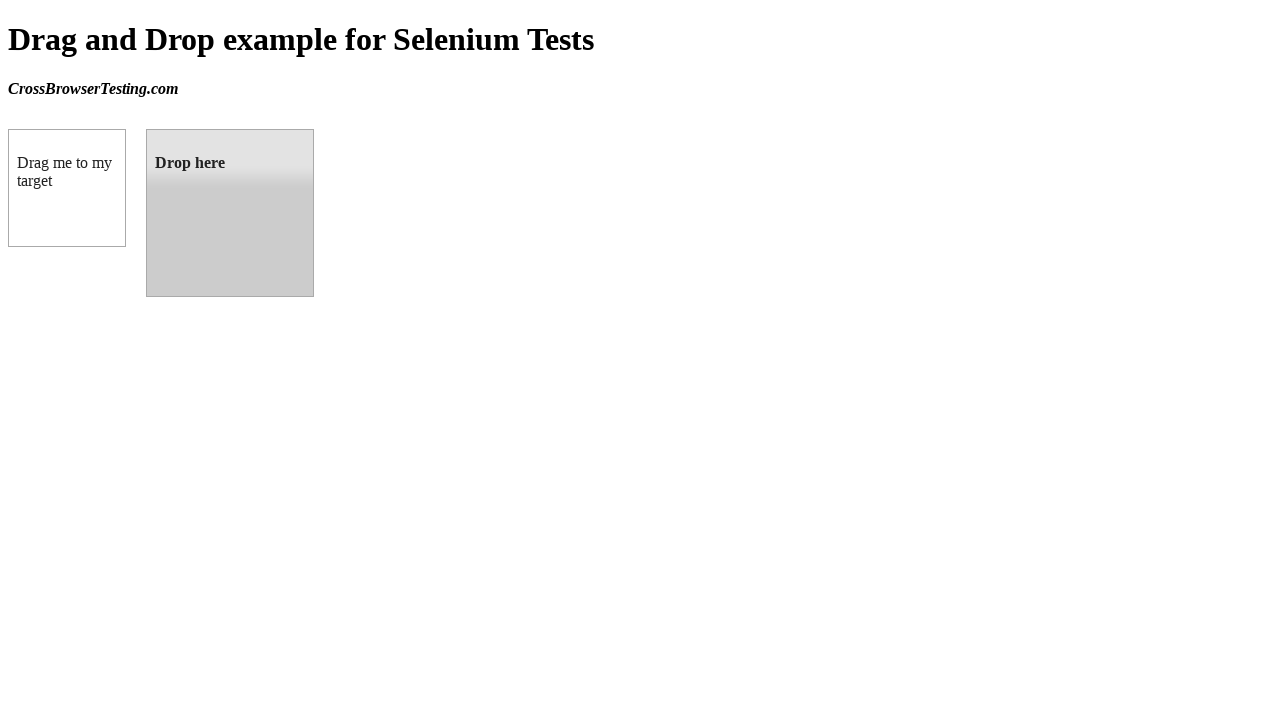

Performed drag and drop from draggable element to droppable target at (230, 213)
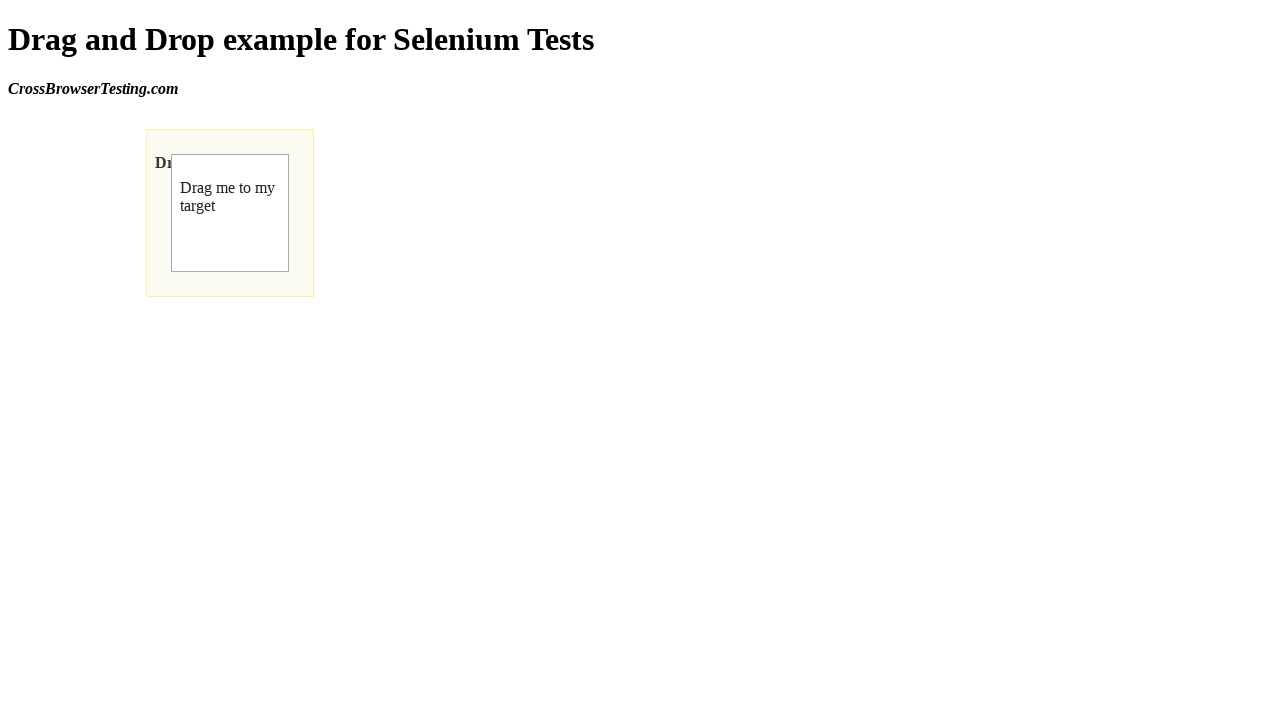

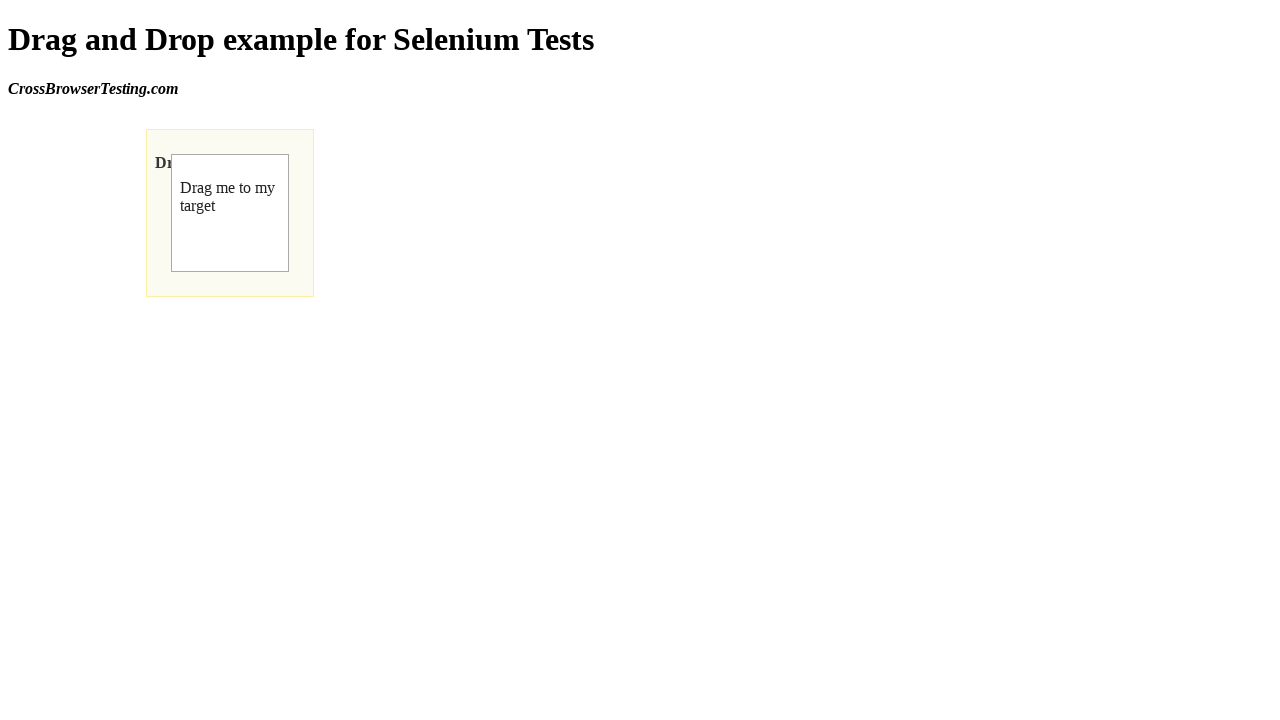